Navigates to the Applitools hello world demo page and sets the viewport size to 800x600

Starting URL: https://applitools.com/helloworld

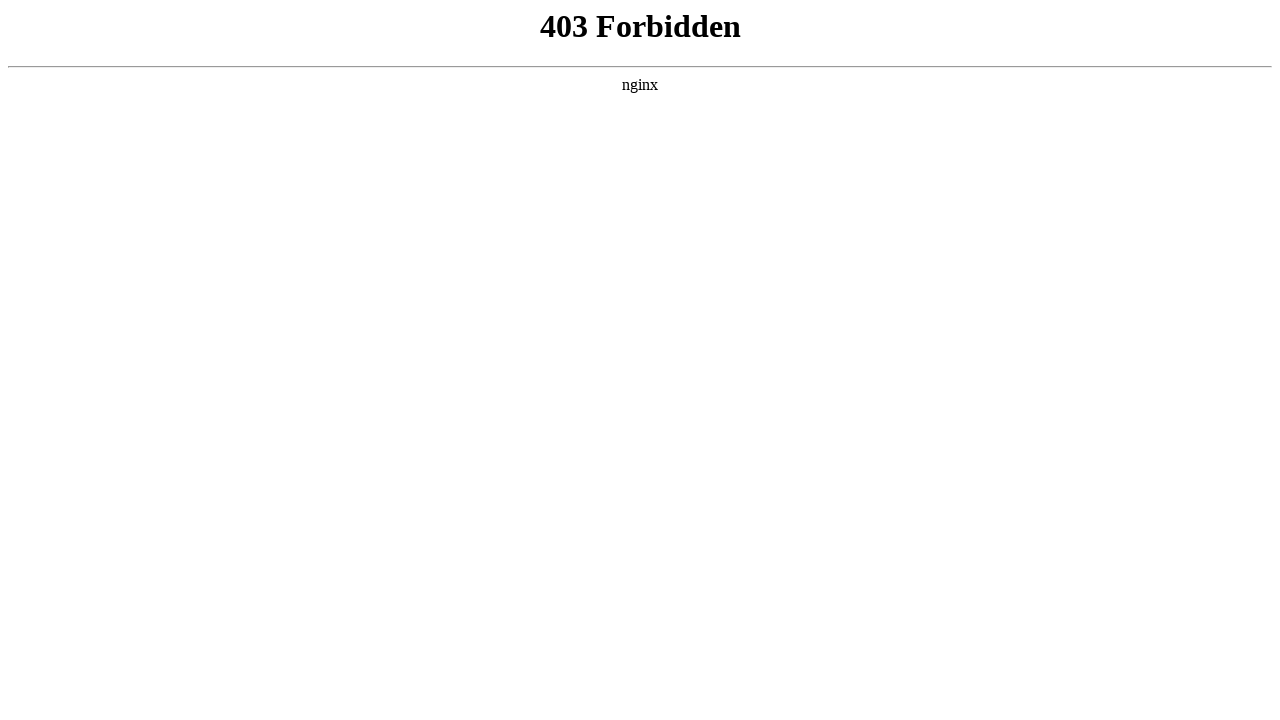

Set viewport size to 800x600
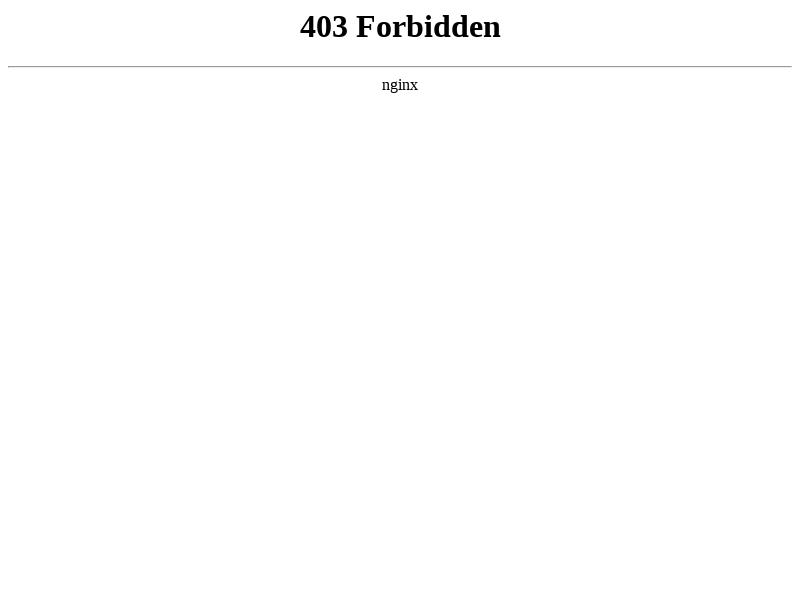

Page loaded and DOM content ready
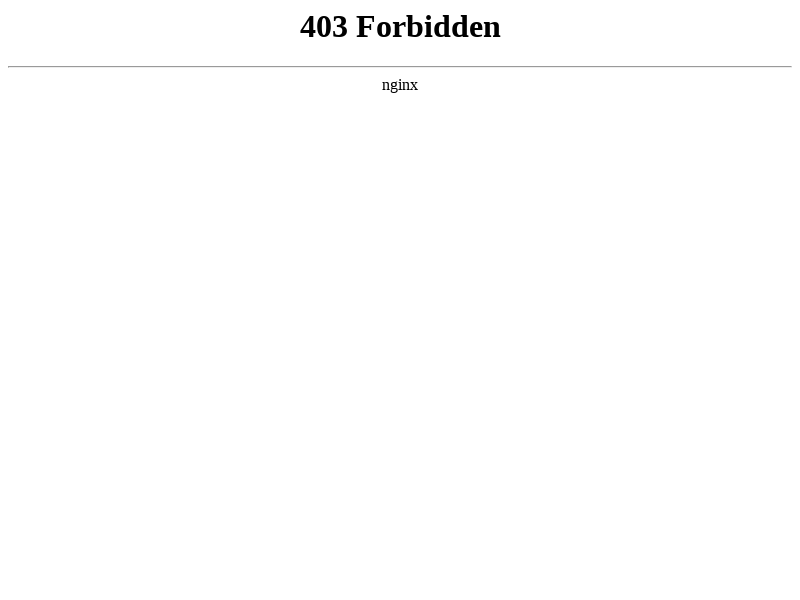

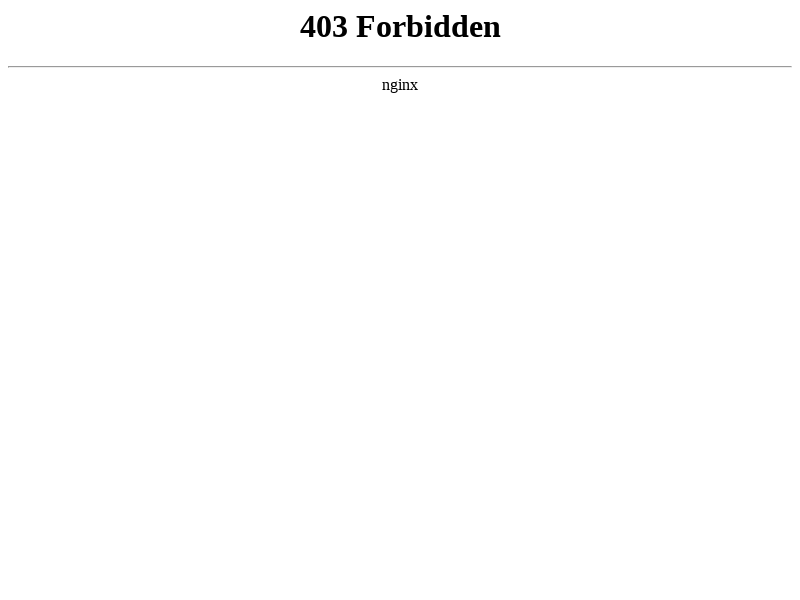